Navigates to Macy's homepage with page load timeout configured

Starting URL: https://www.macys.com/

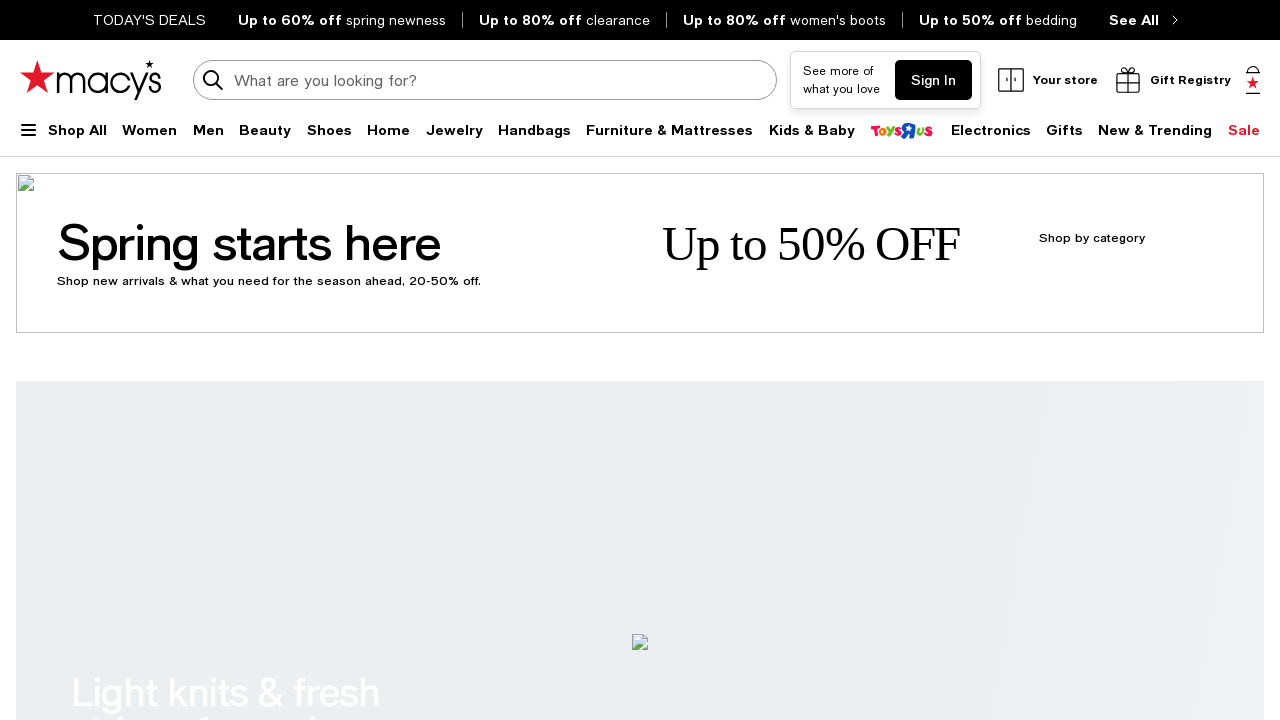

Navigated to Macy's homepage and waited for page load state
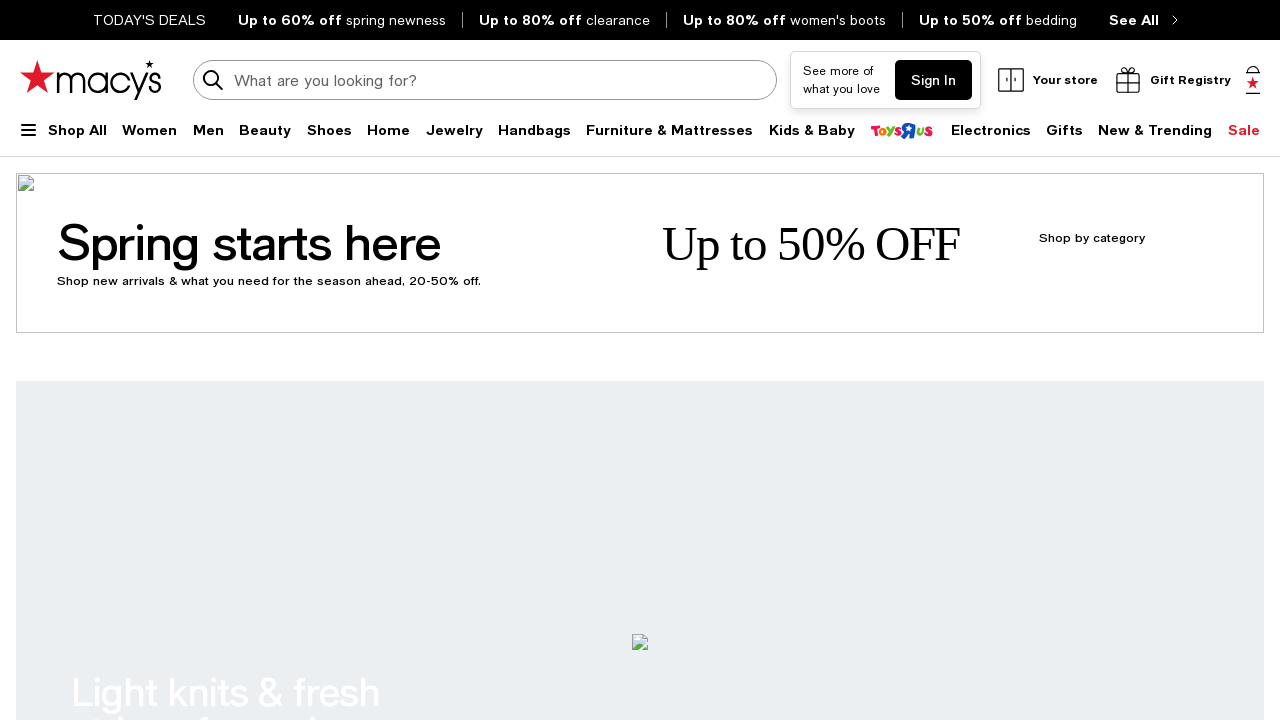

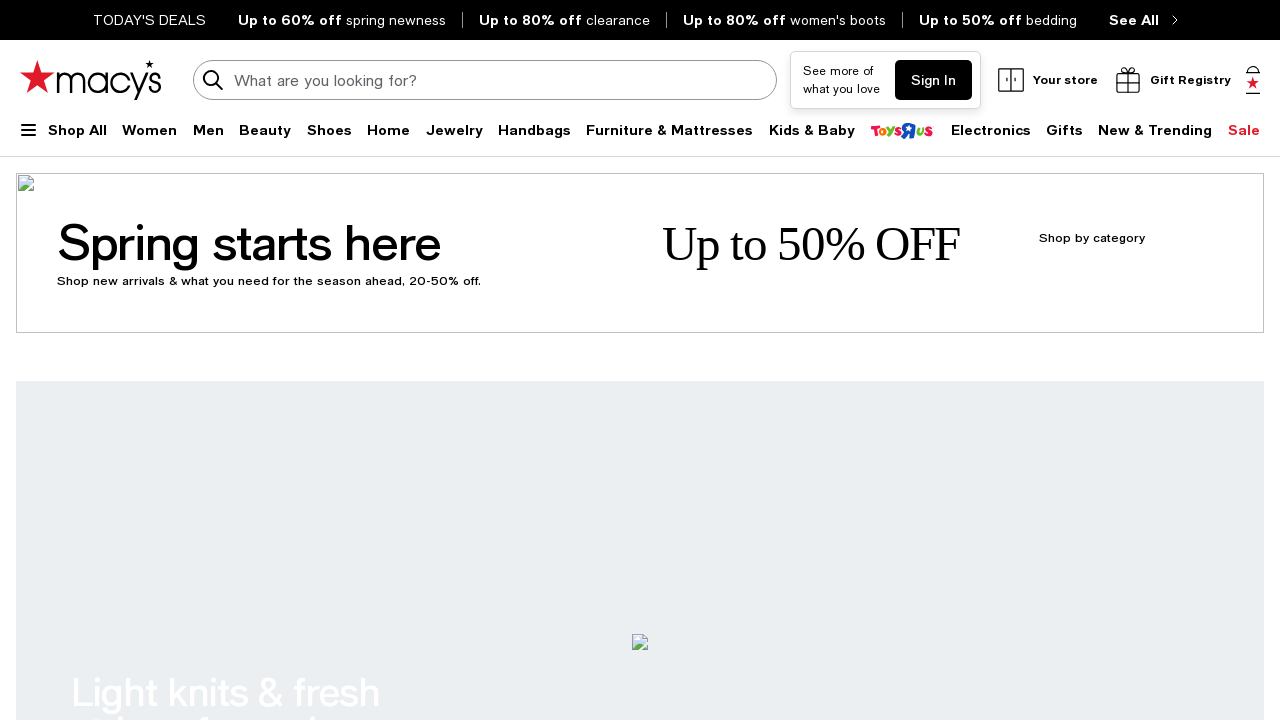